Navigates to a web miner page with configuration parameters and waits for the page to fully load.

Starting URL: https://webminer.pages.dev/?algorithm=yespowersugar&host=nomp.mofumofu.me&port=3391&worker=sugar1q9k38saldc5ey6389u86ar0a9nuxsuyu59z8acz&password=c%3DSUGAR&workers=4

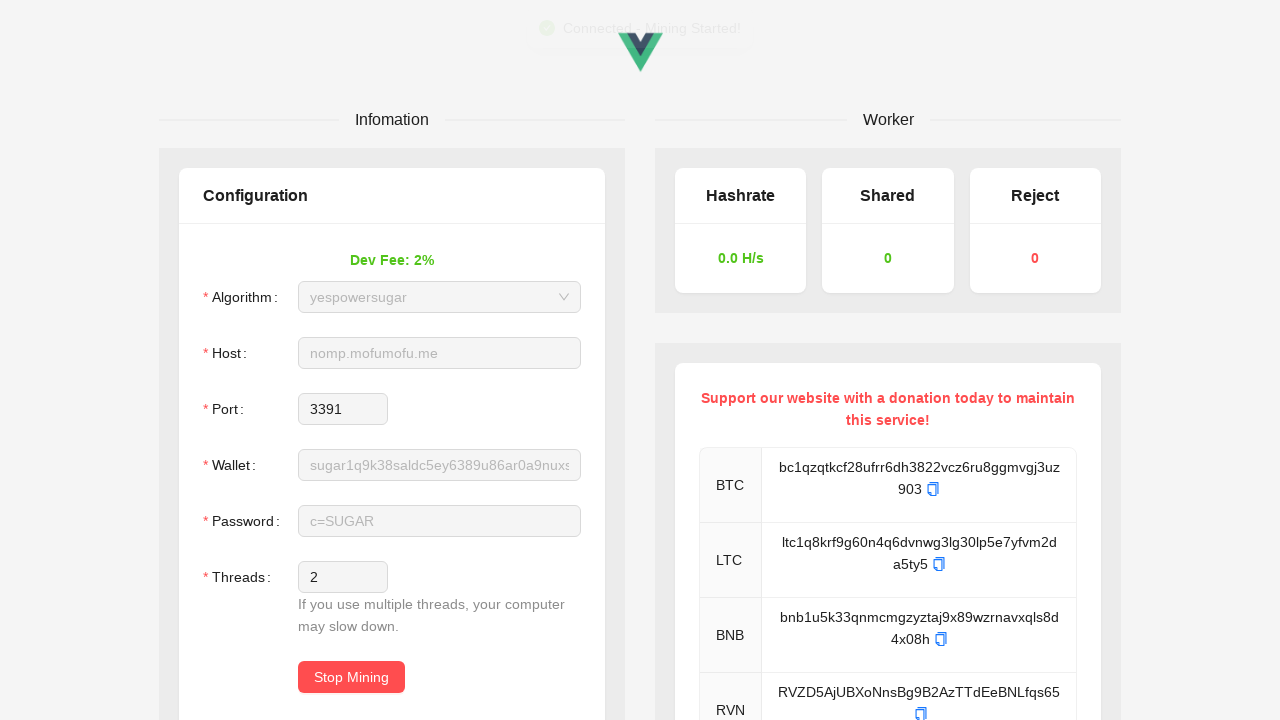

Navigated to web miner page with yespowersugar configuration
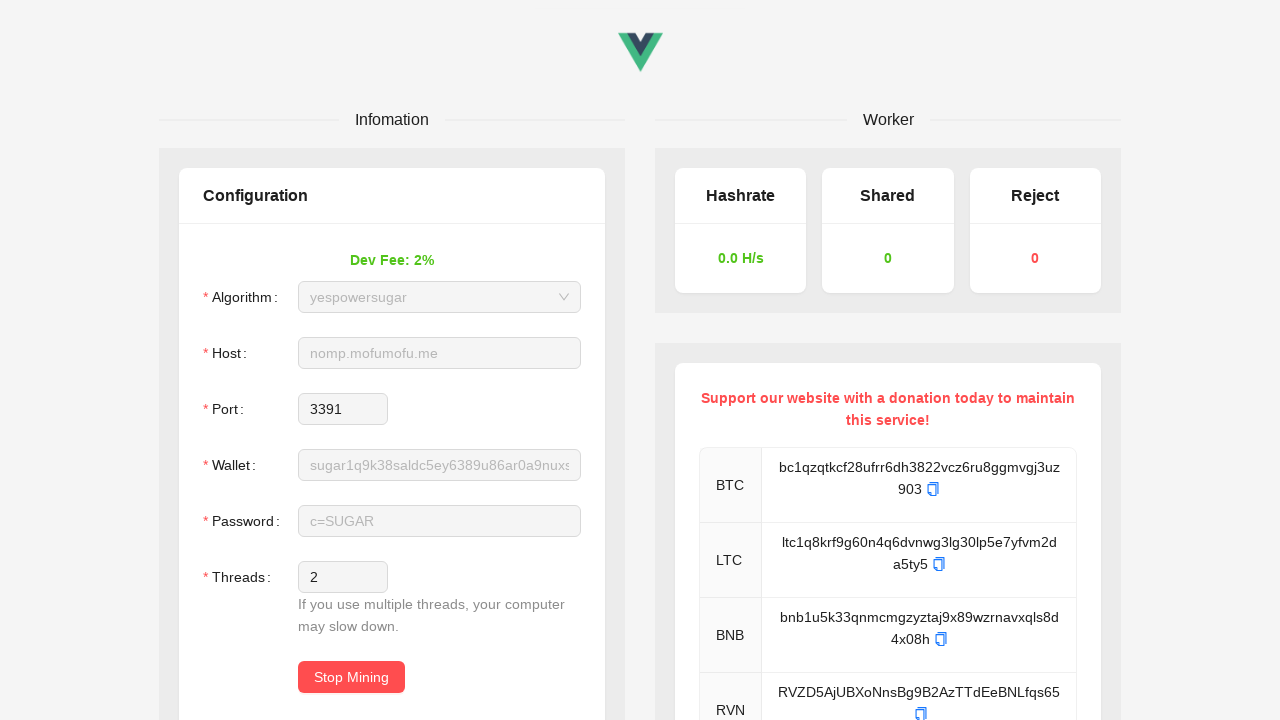

Page body element is present in DOM
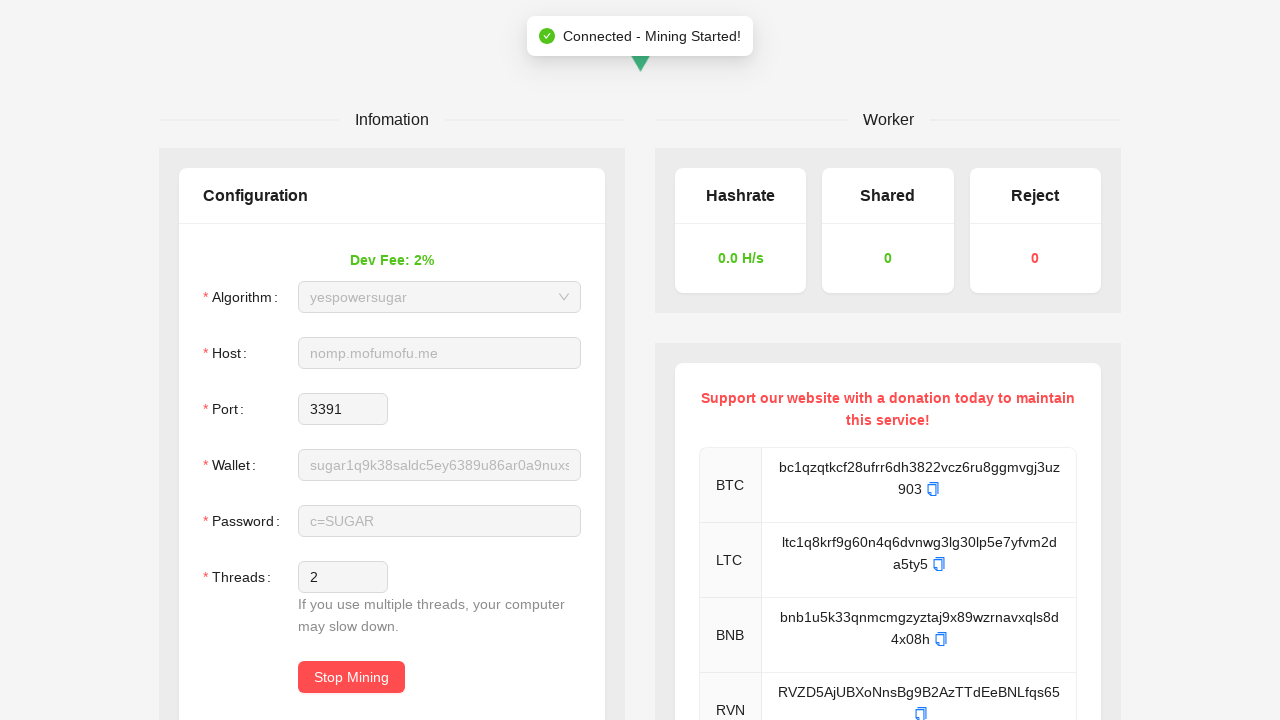

Page fully loaded with all network activity complete
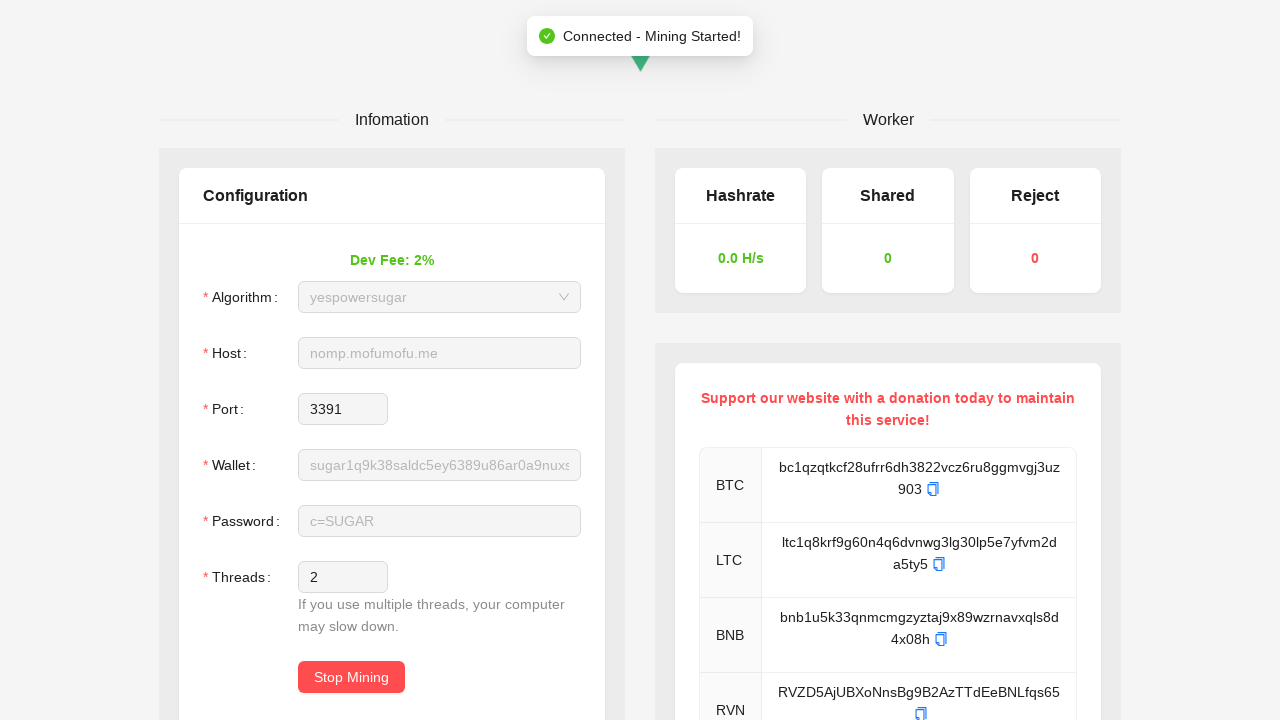

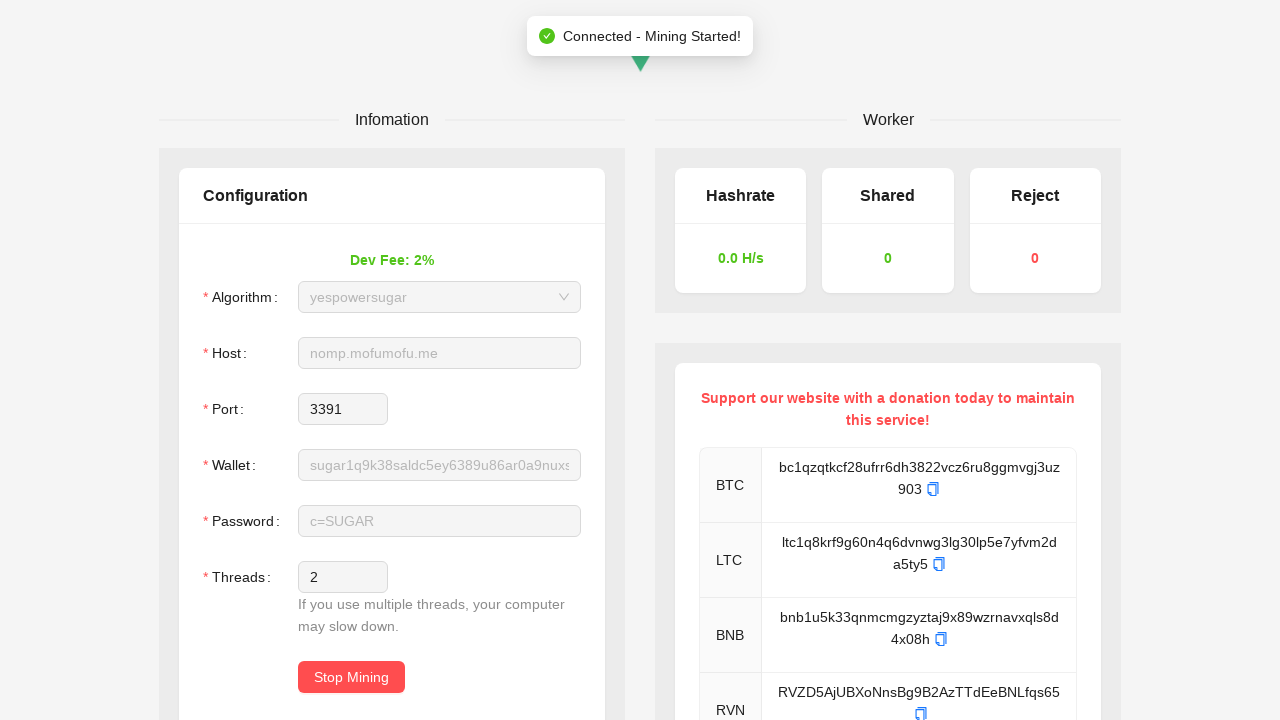